Solves a math problem on a web form by extracting a value, calculating the result using a logarithmic formula, and submitting the answer along with checkbox and radio button selections

Starting URL: https://suninjuly.github.io/math.html

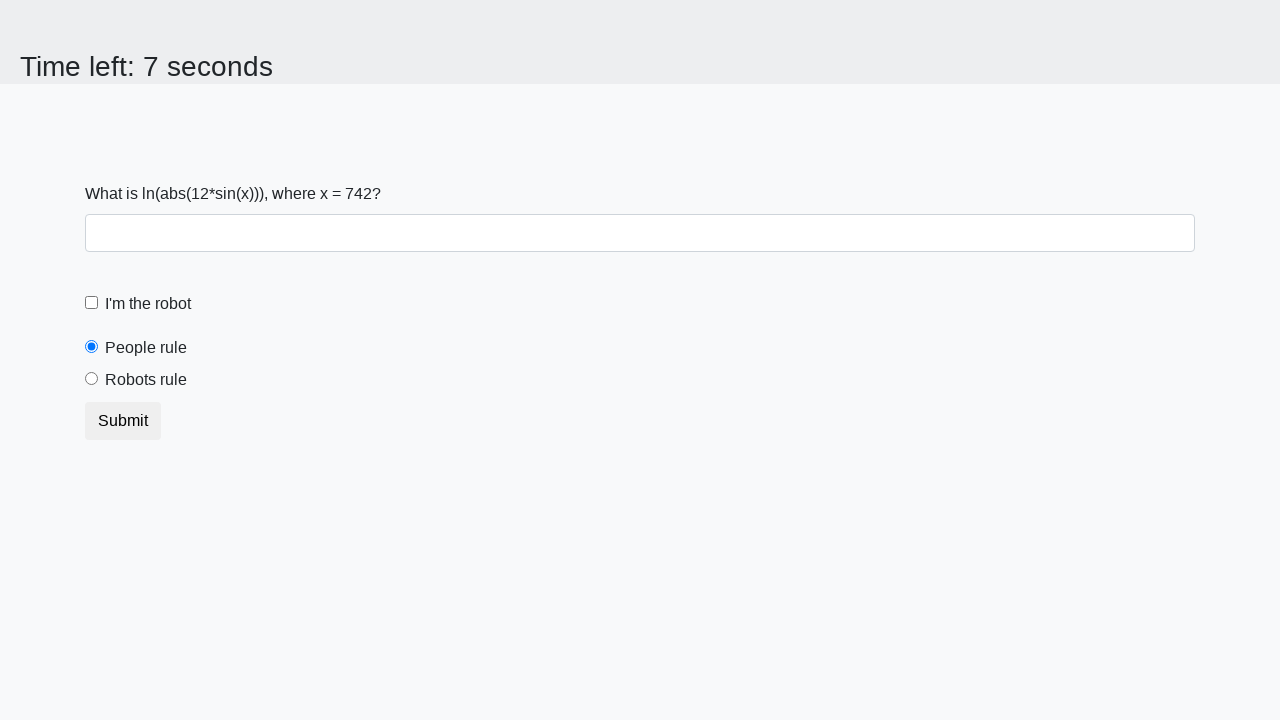

Located the input value element
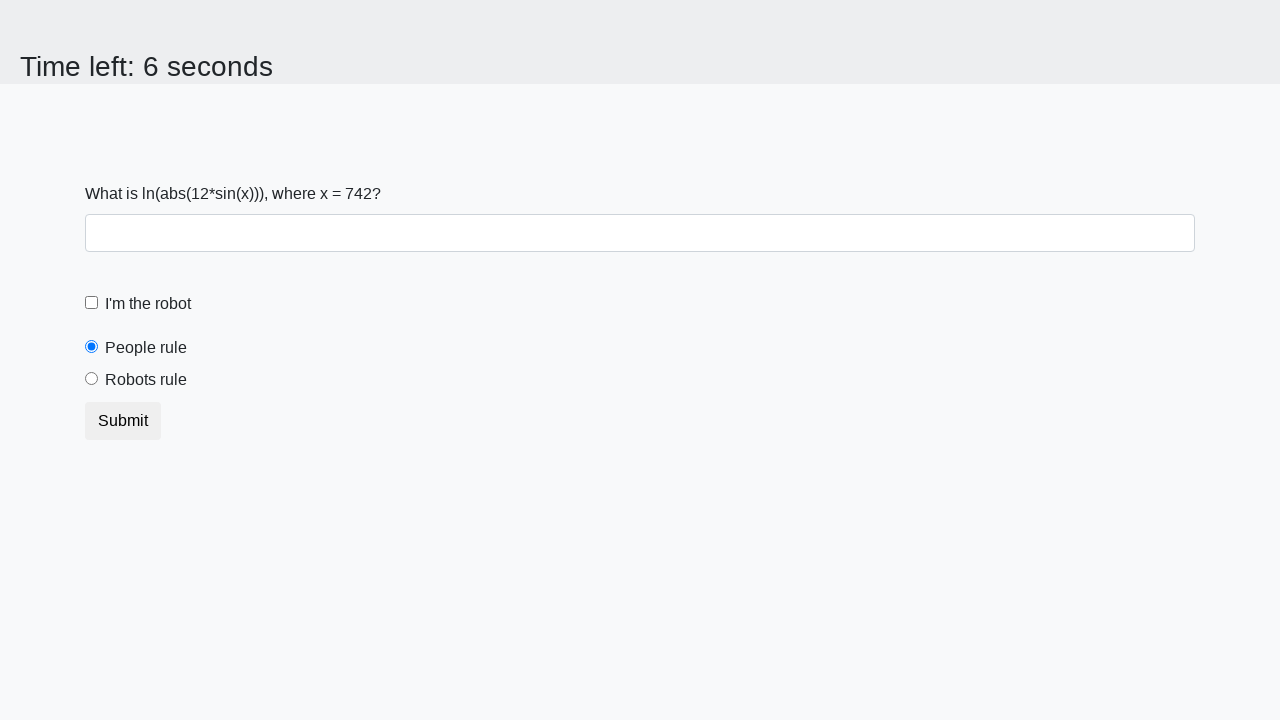

Extracted x value from the input element
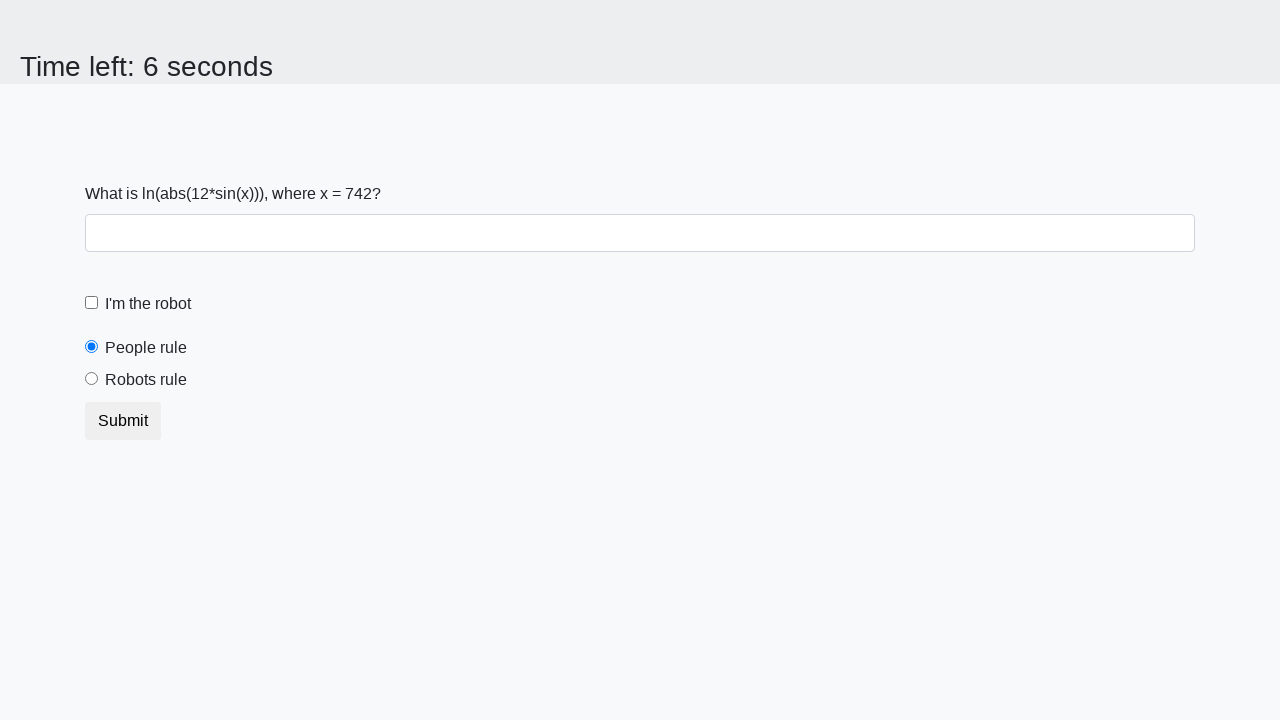

Calculated logarithmic result using formula log(|12*sin(x)|)
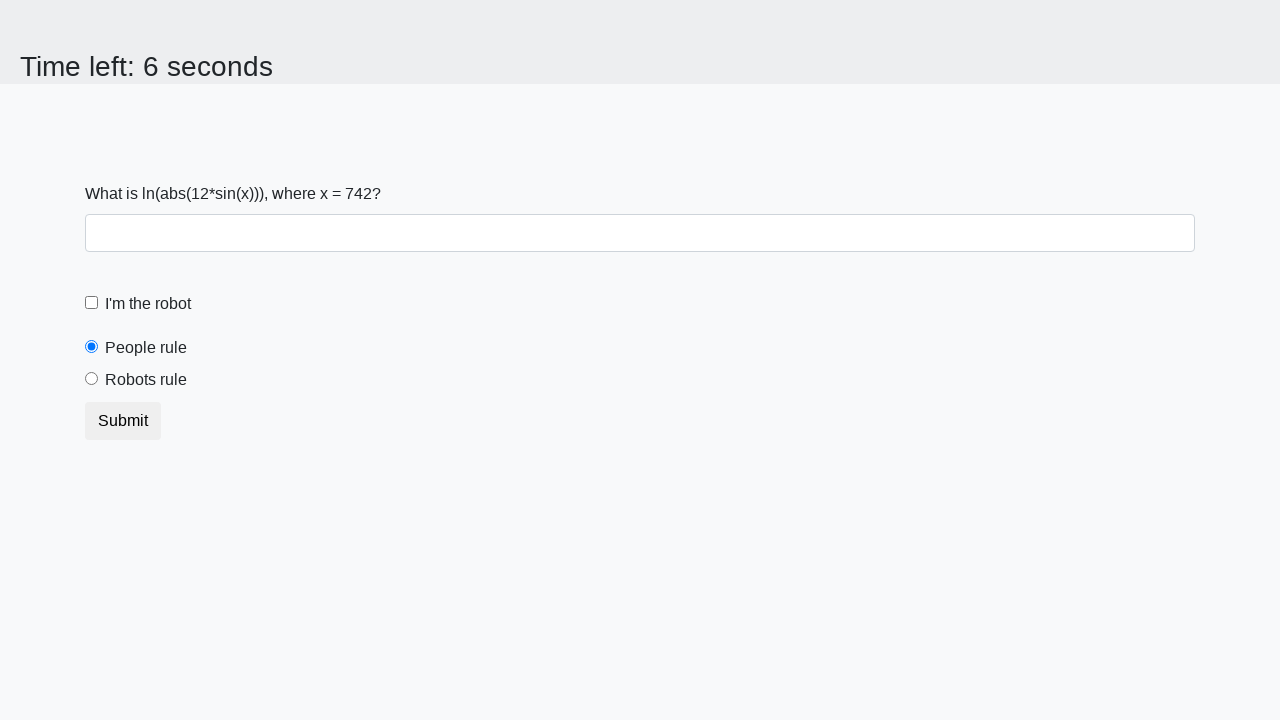

Filled answer field with calculated result on #answer
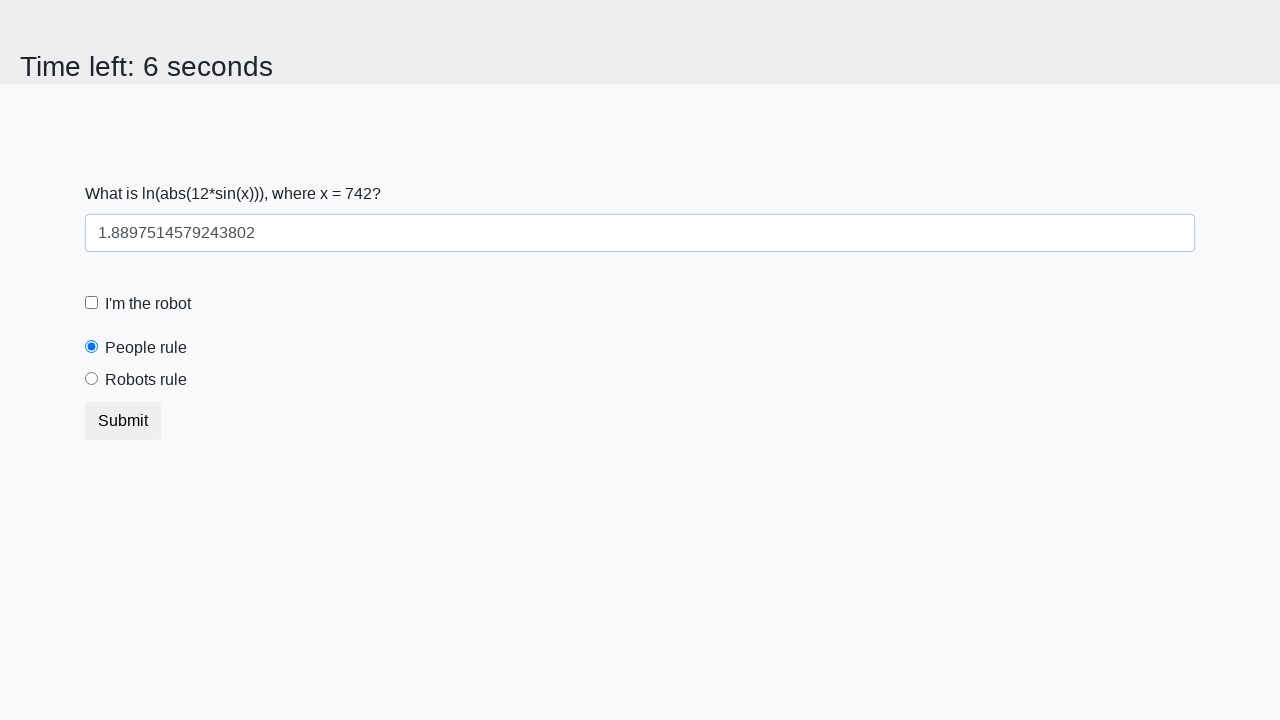

Clicked the robot checkbox at (148, 304) on [for='robotCheckbox']
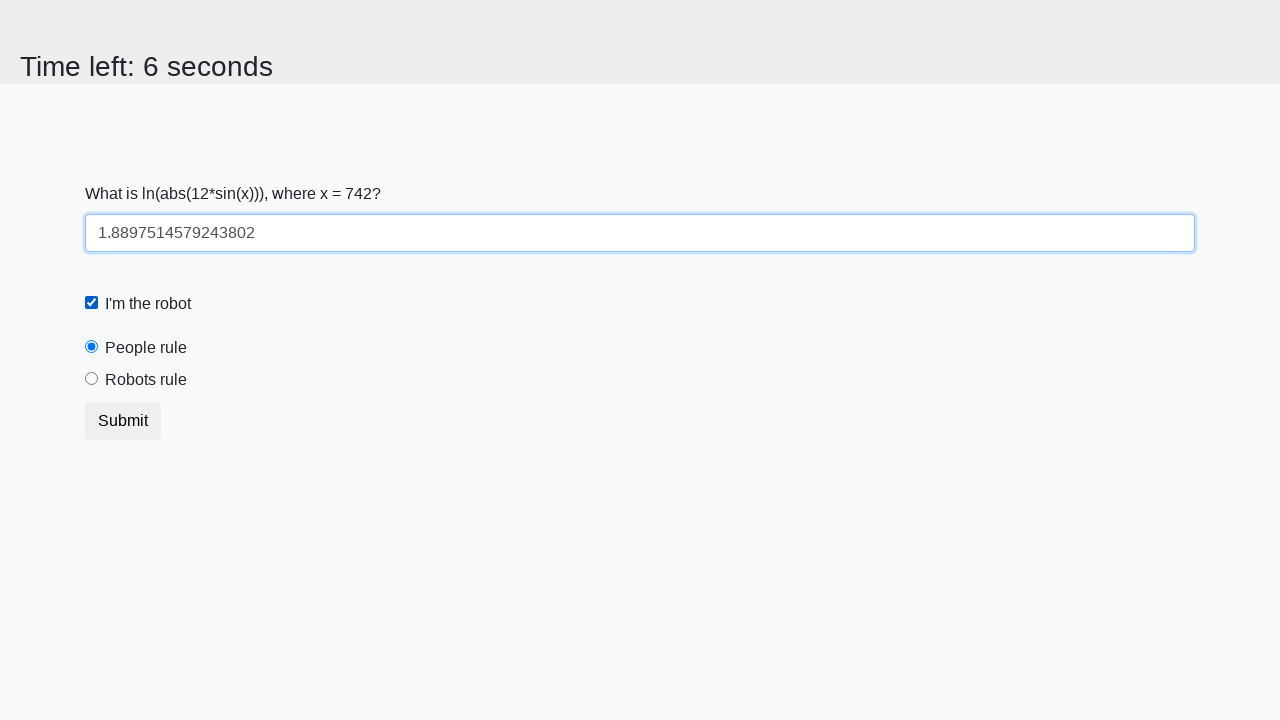

Selected the 'robots rule' radio button at (146, 380) on [for='robotsRule']
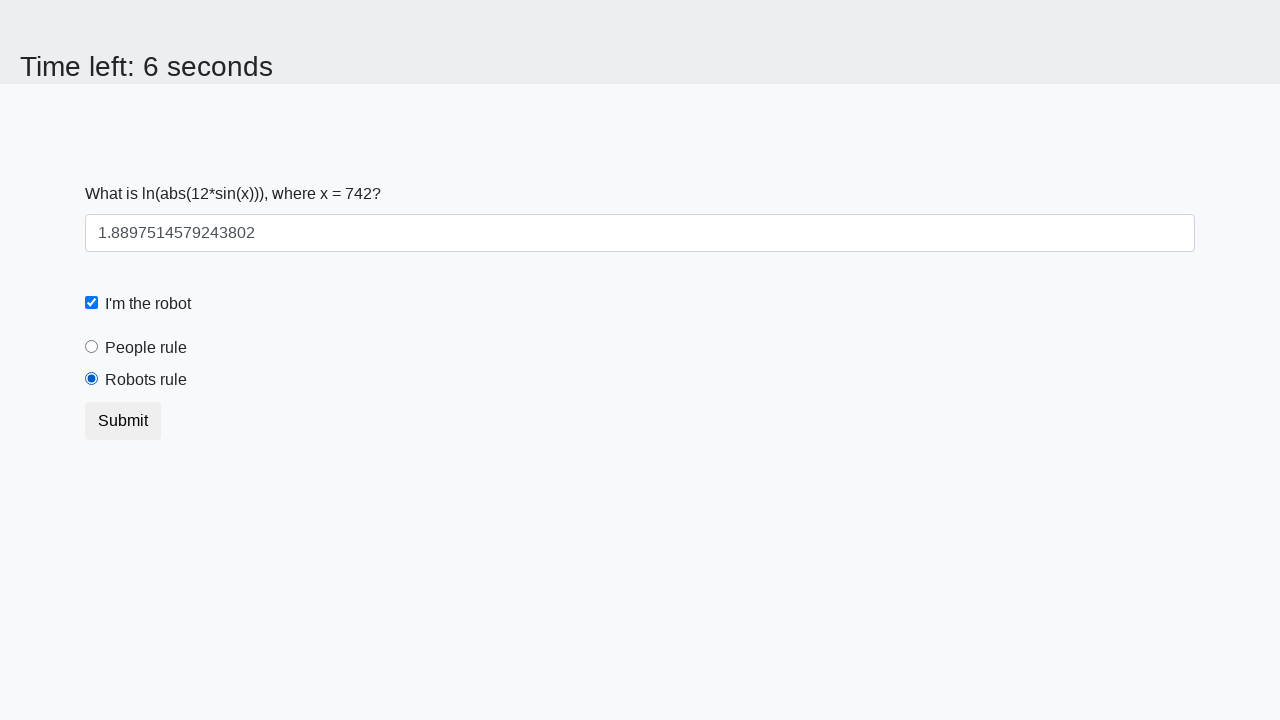

Clicked the submit button at (123, 421) on .btn.btn-default
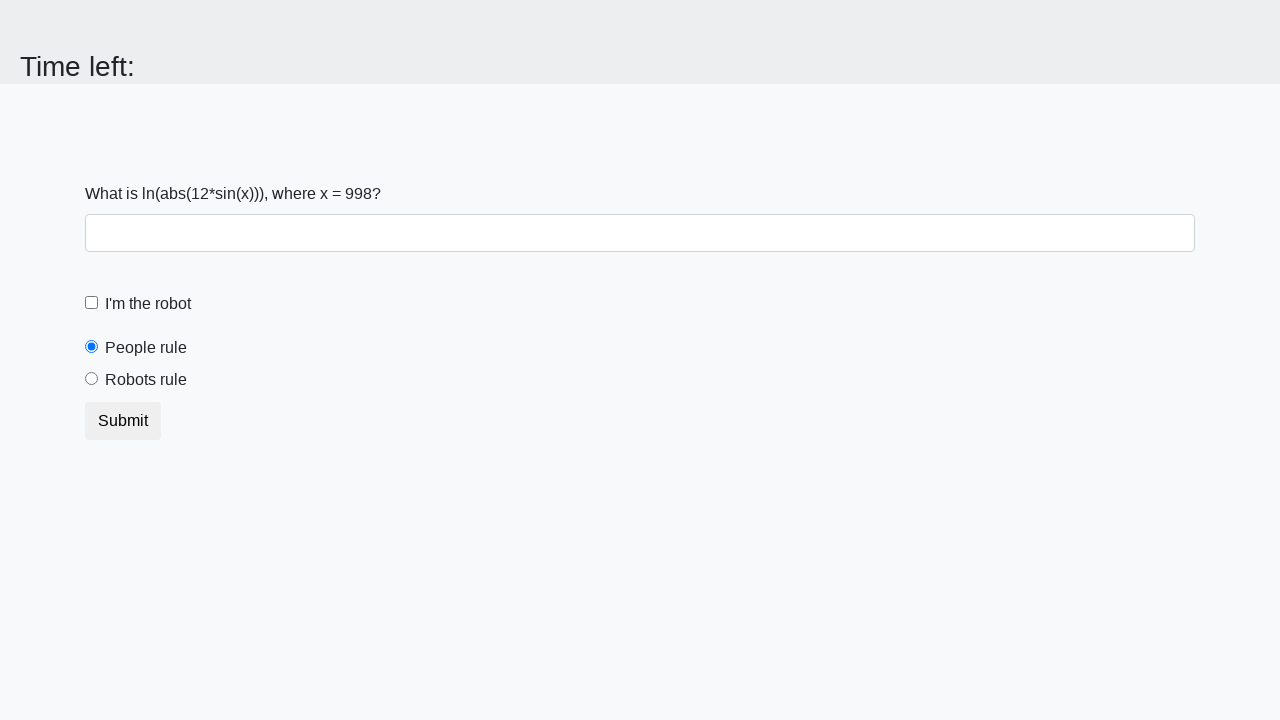

Waited 2 seconds for form submission results
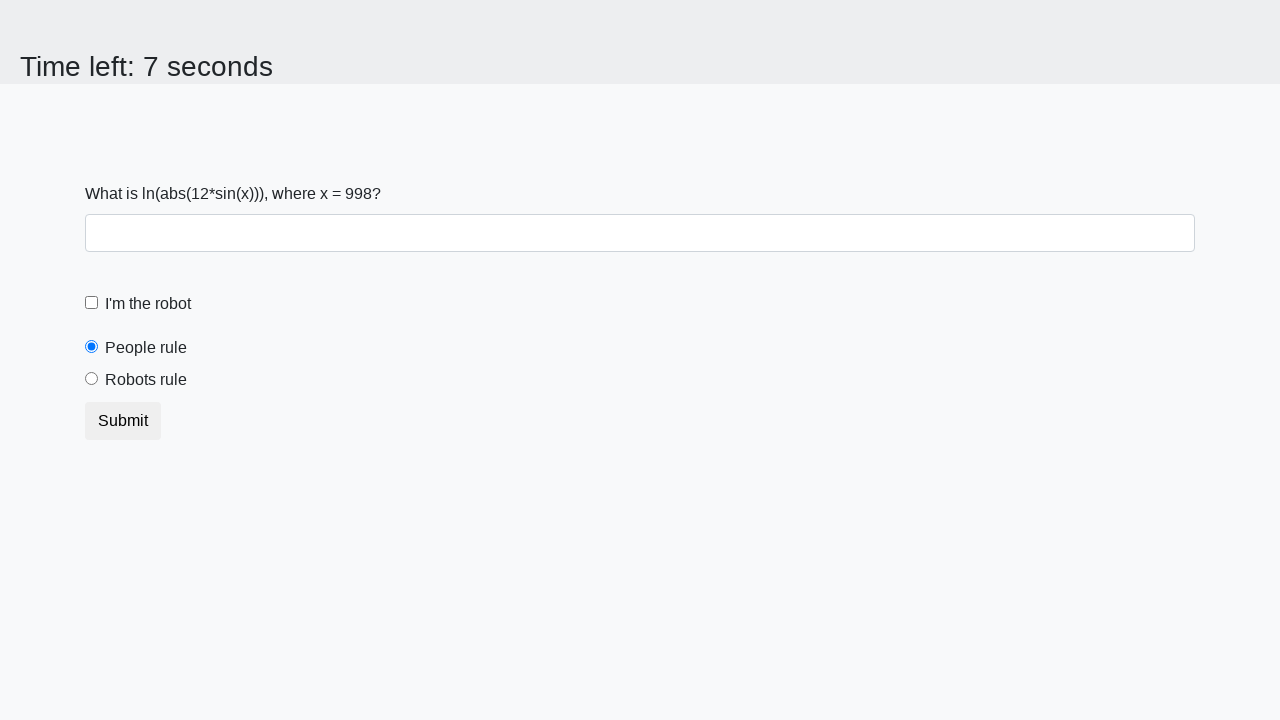

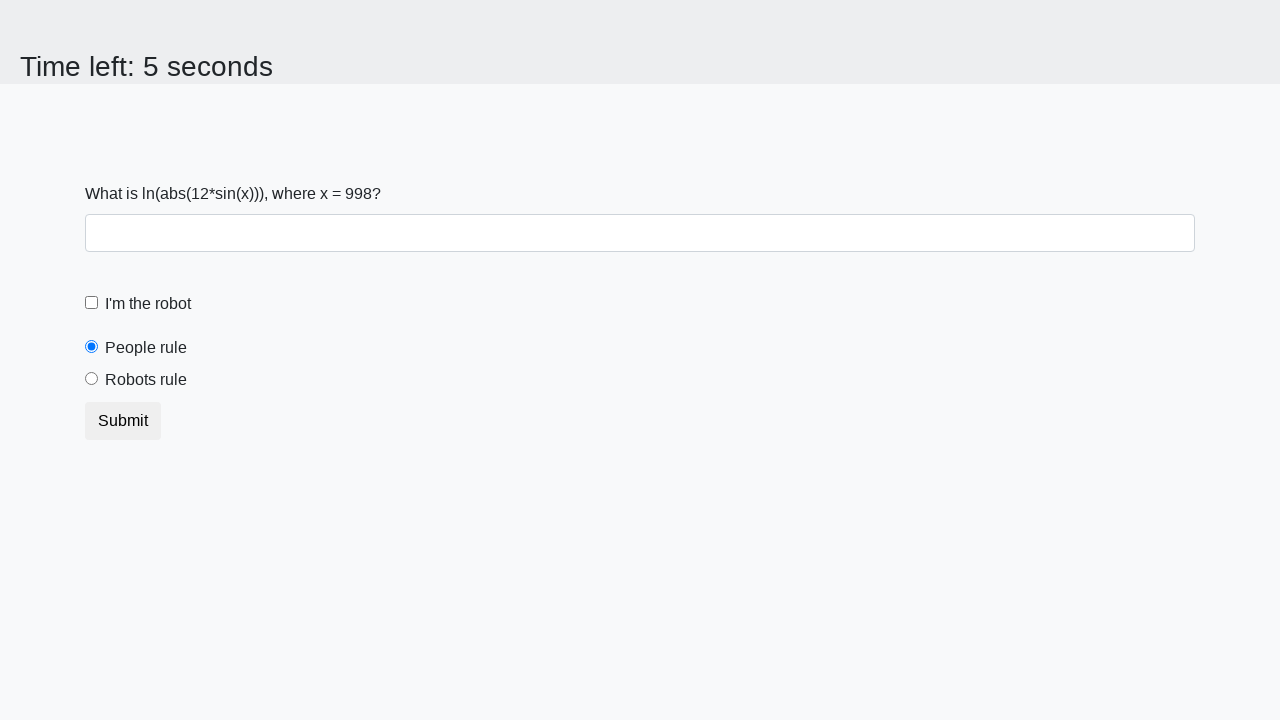